Tests the date picker functionality on a lottery past draw results page by opening the date picker and navigating through it to select a date.

Starting URL: https://www.damacai.com.my/past-draw-result/

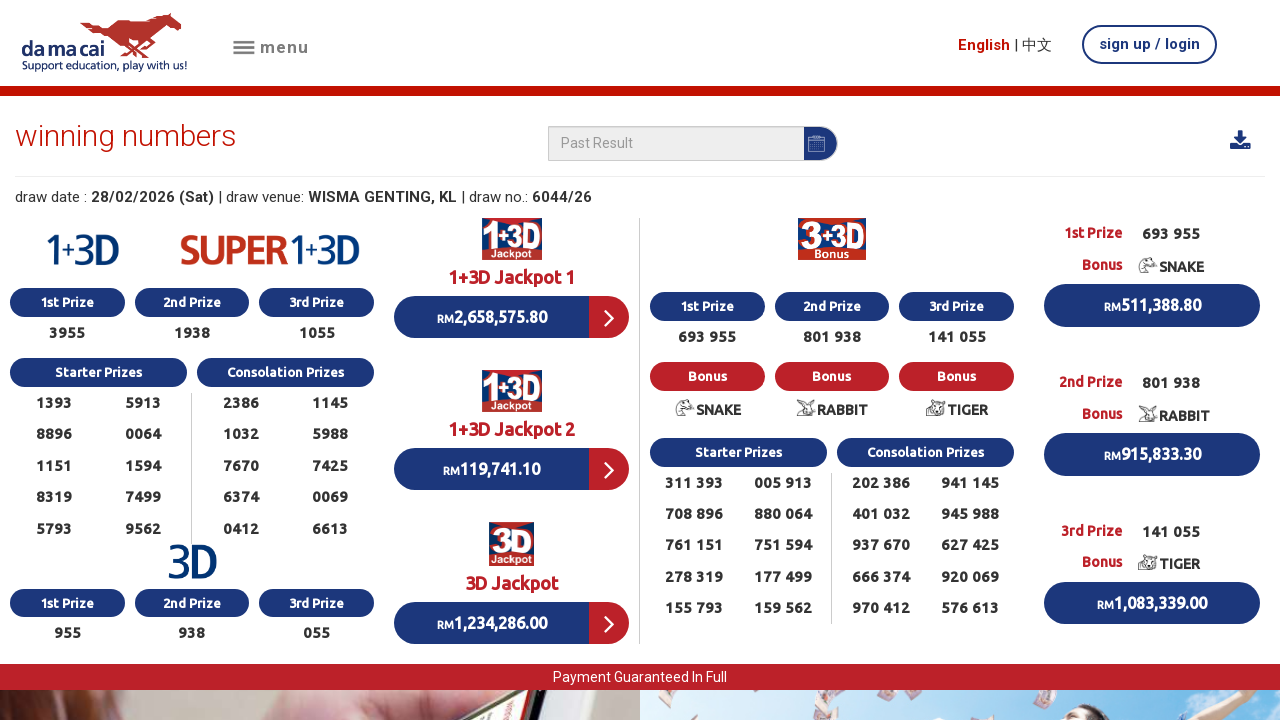

Clicked date picker input to open calendar at (693, 143) on #datetimepicker1
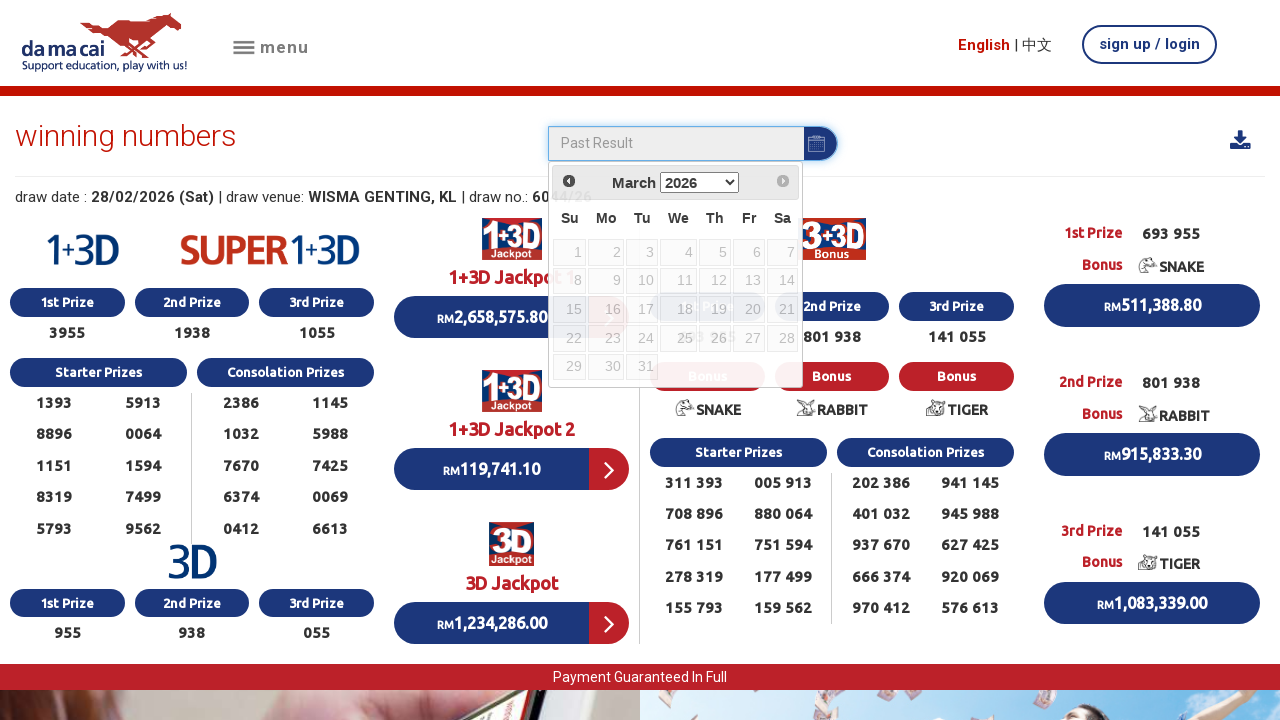

Date picker calendar is now visible
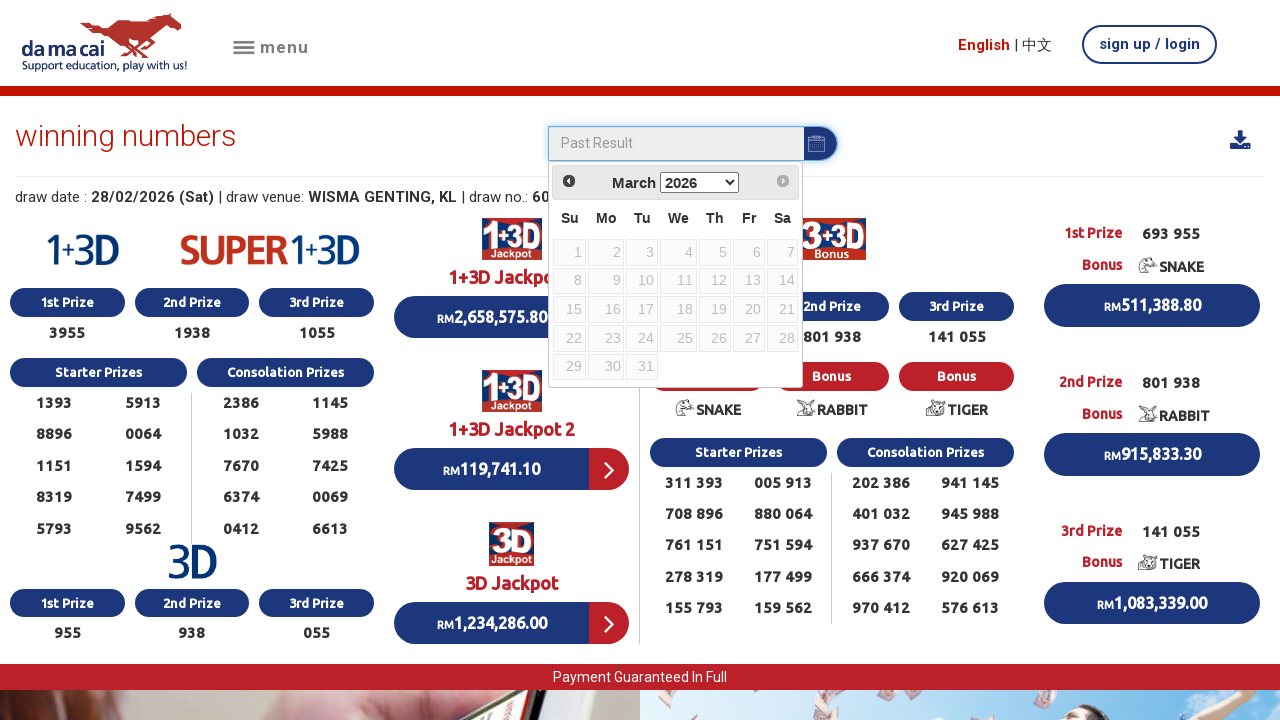

Clicked month navigation button to navigate date picker at (569, 181) on .ui-datepicker-header a:first-child
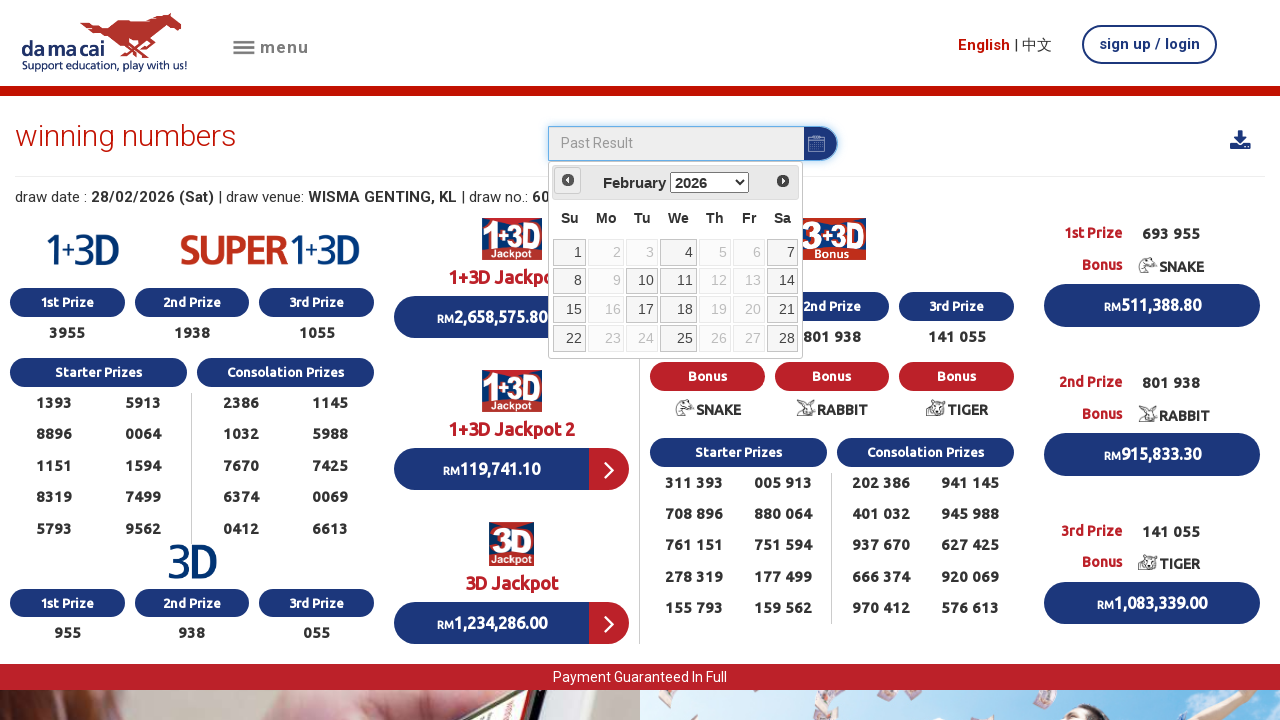

Calendar updated after month navigation
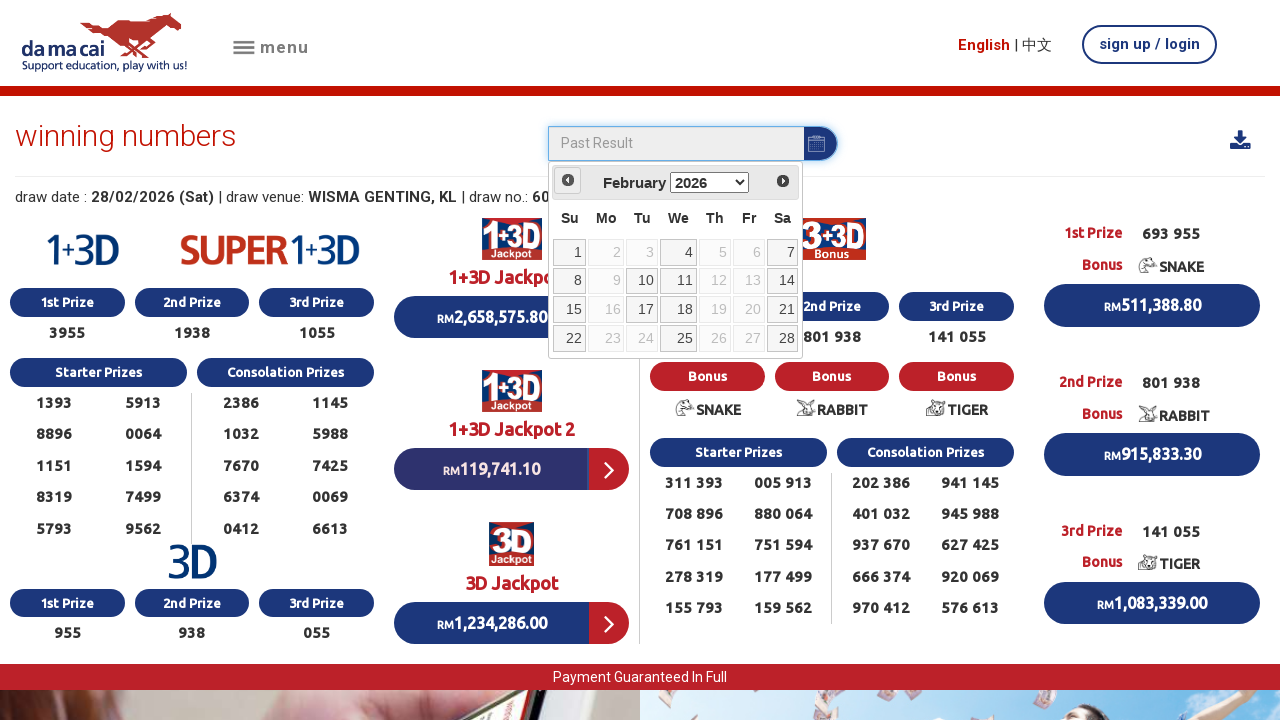

Selected a date from the calendar at (570, 252) on td[data-handler='selectDay'] a
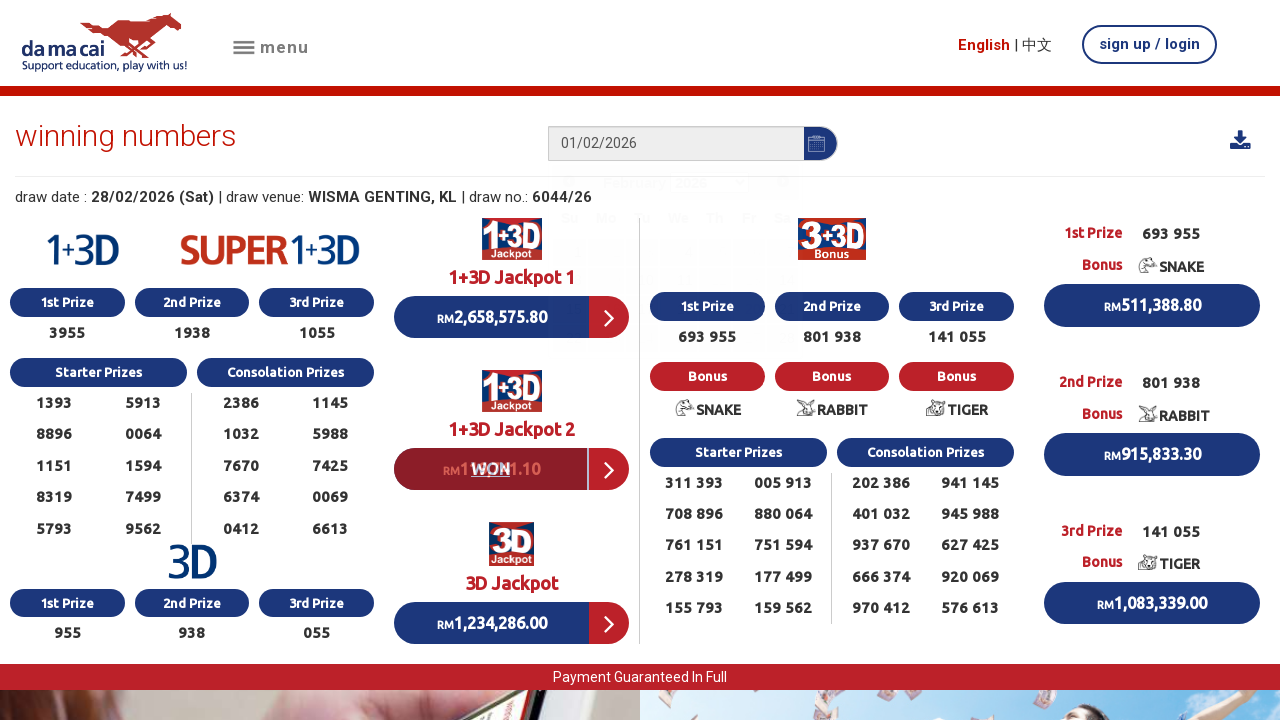

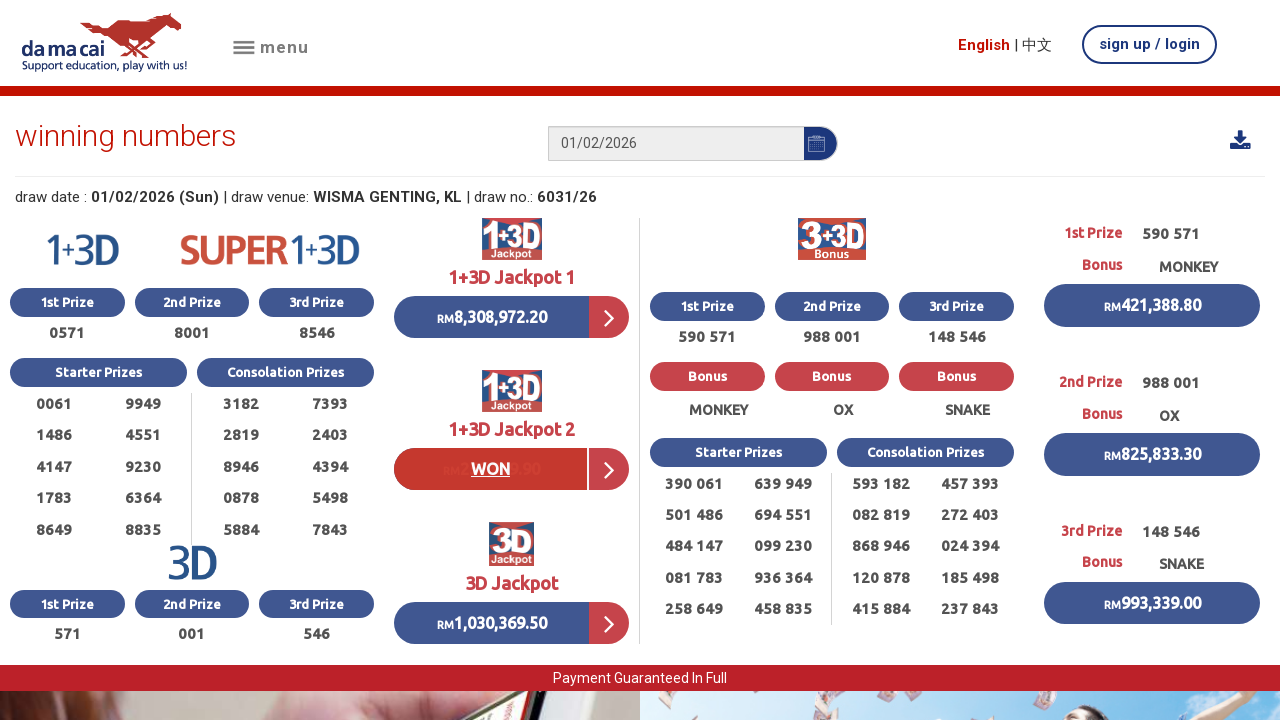